Tests autocomplete functionality by typing a partial country name, navigating through suggestions with arrow keys, and selecting an option with Enter

Starting URL: https://rahulshettyacademy.com/AutomationPractice/

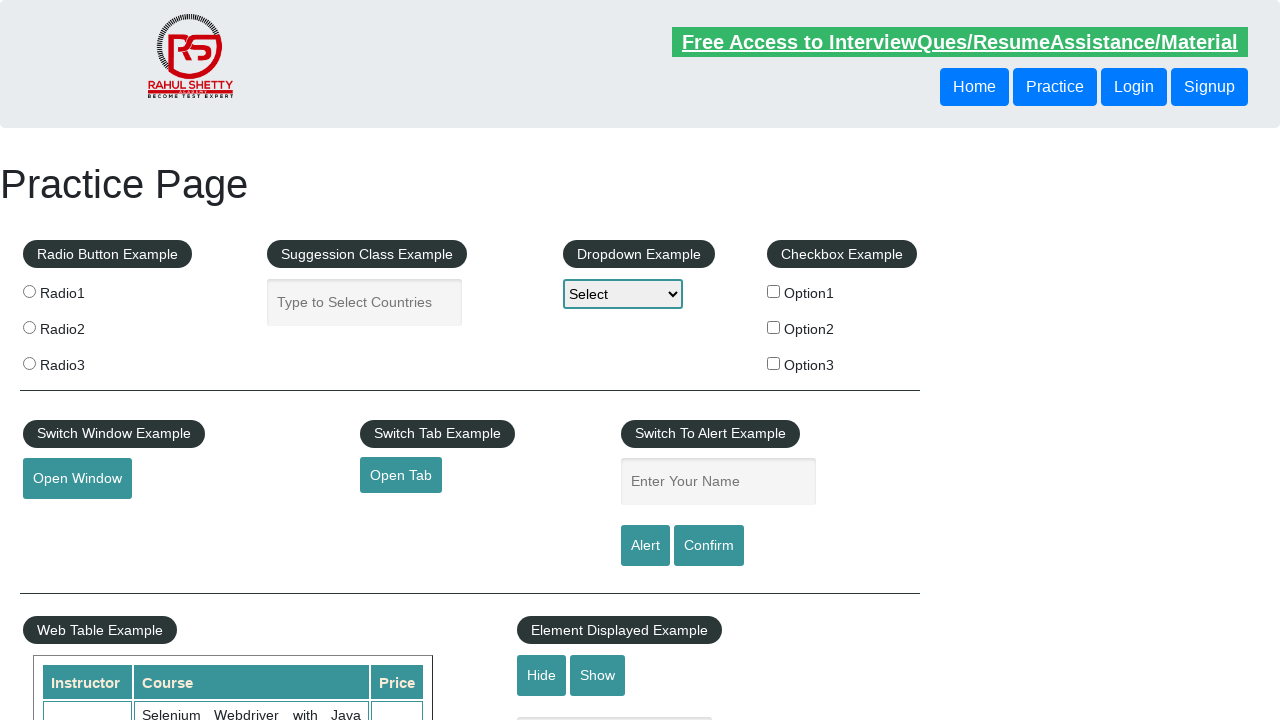

Typed 'United' in autocomplete field on #autocomplete
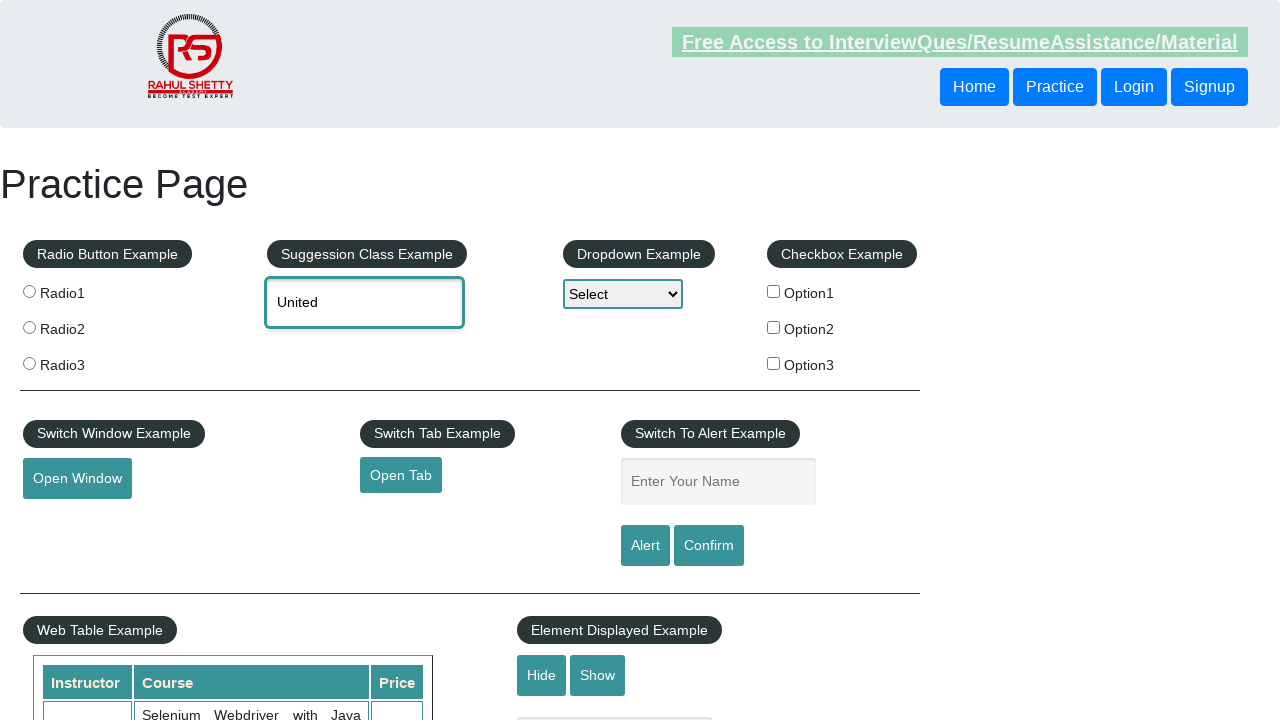

Waited 2 seconds for autocomplete suggestions to appear
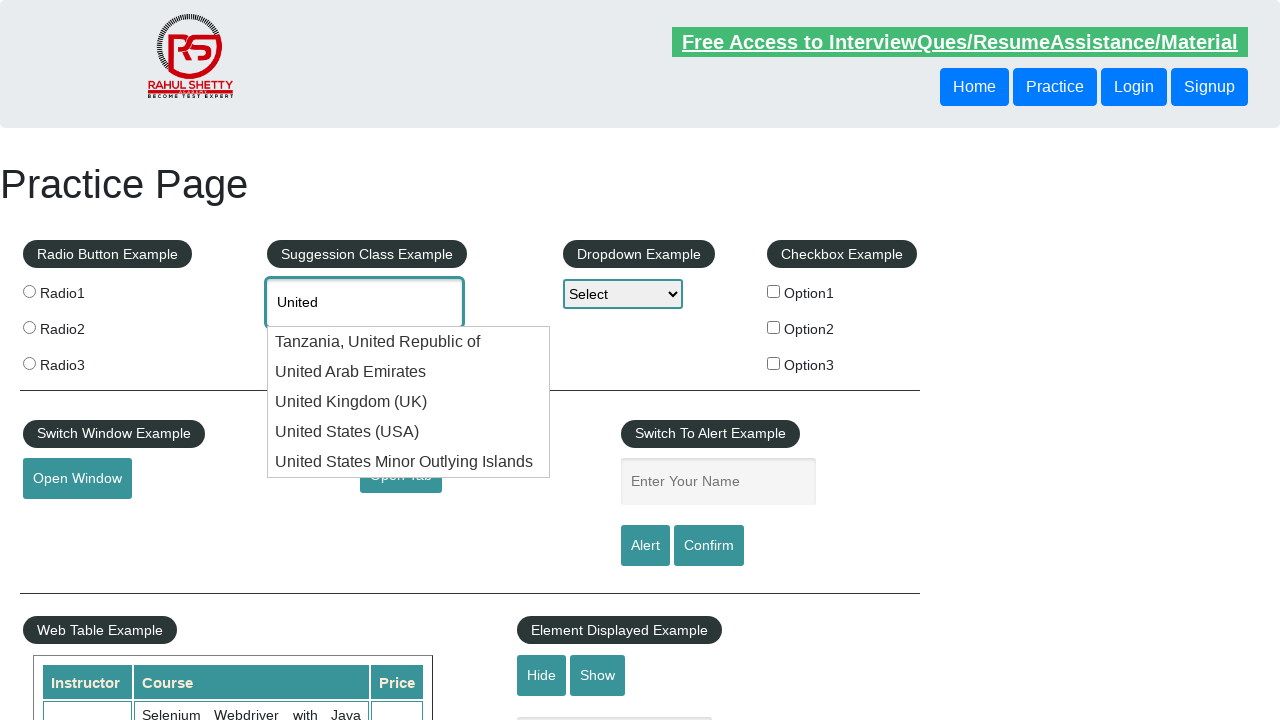

Pressed ArrowDown to navigate to first suggestion on #autocomplete
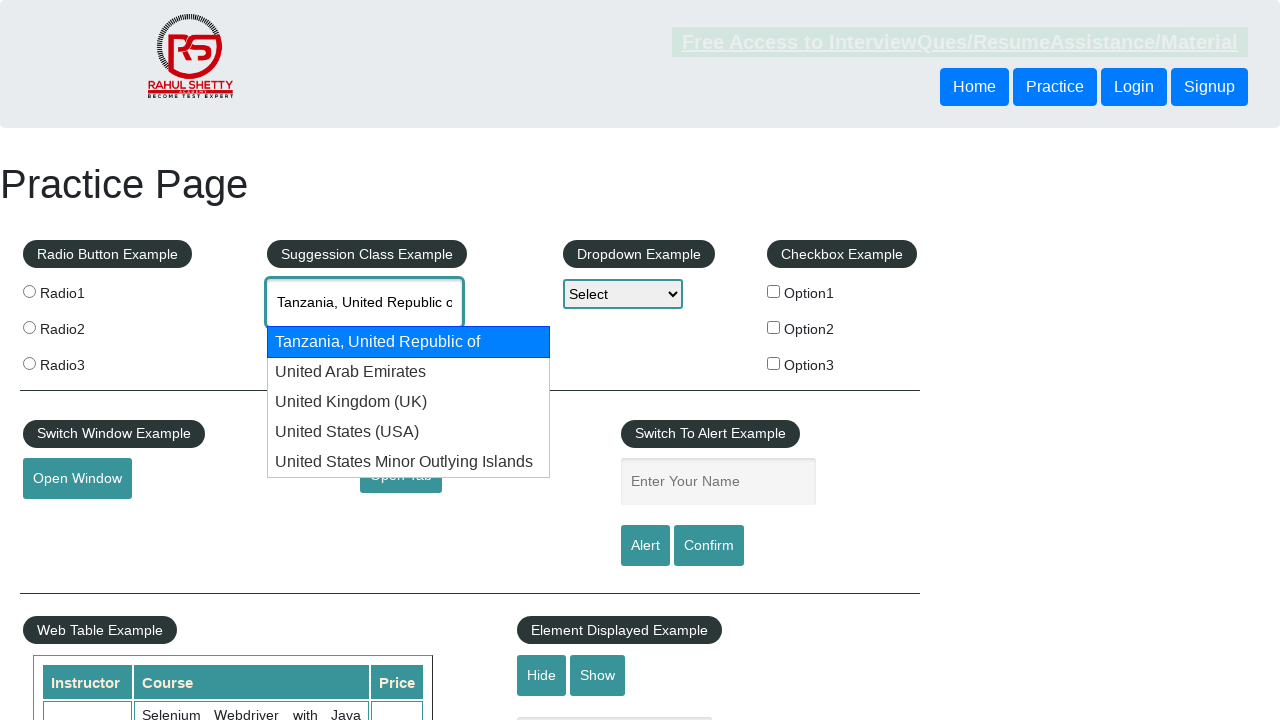

Pressed ArrowDown to navigate to second suggestion on #autocomplete
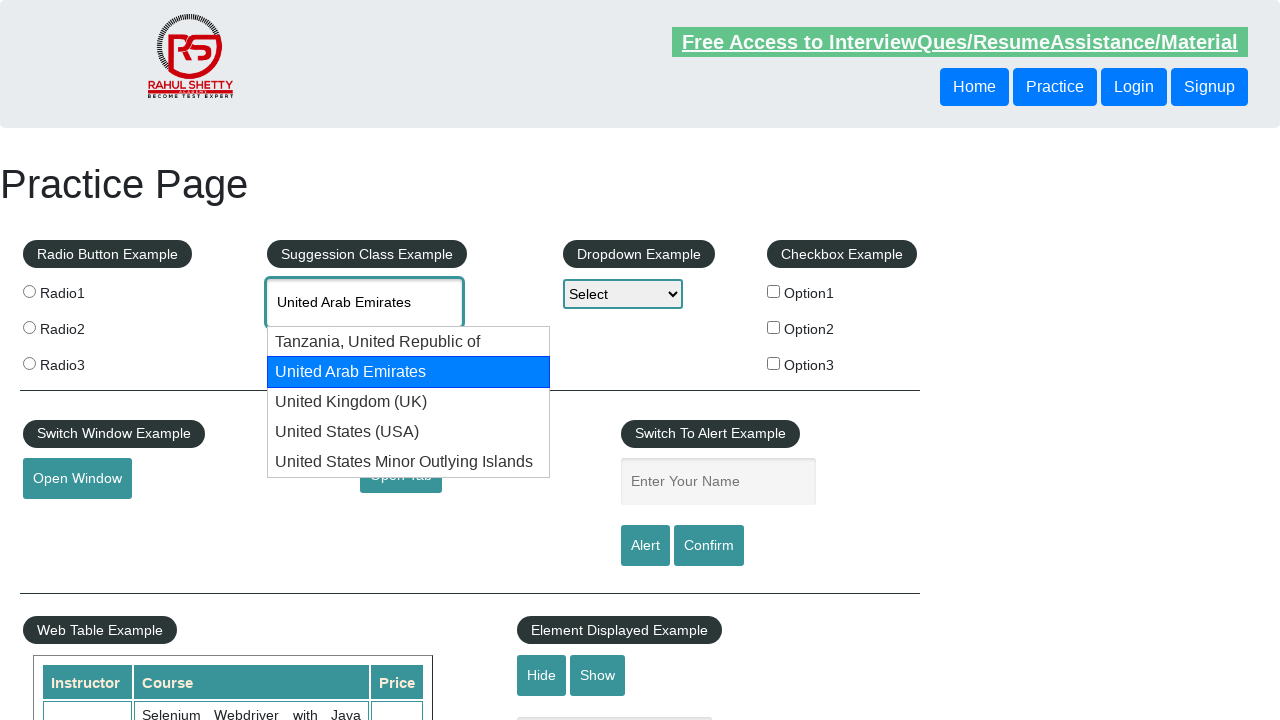

Pressed Enter to select the highlighted autocomplete option on #autocomplete
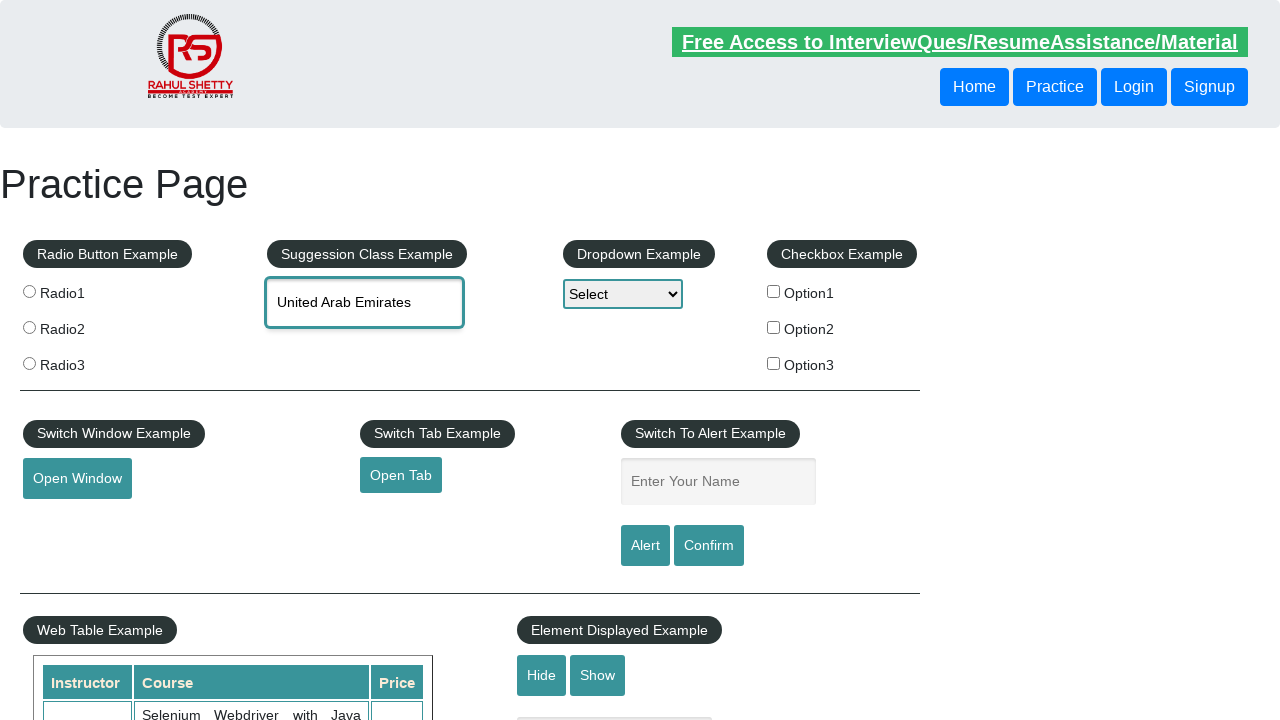

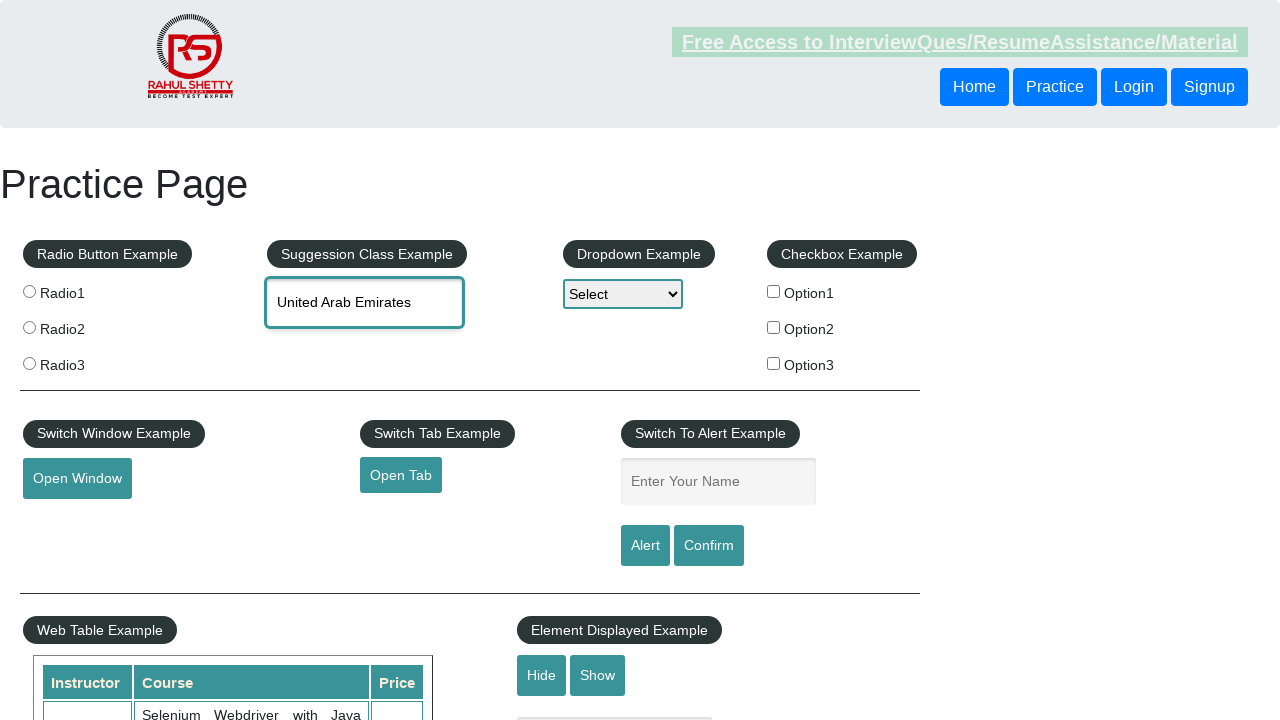